Tests alert handling by clicking a button that triggers an alert and then accepting/dismissing the alert dialog

Starting URL: https://formy-project.herokuapp.com/switch-window

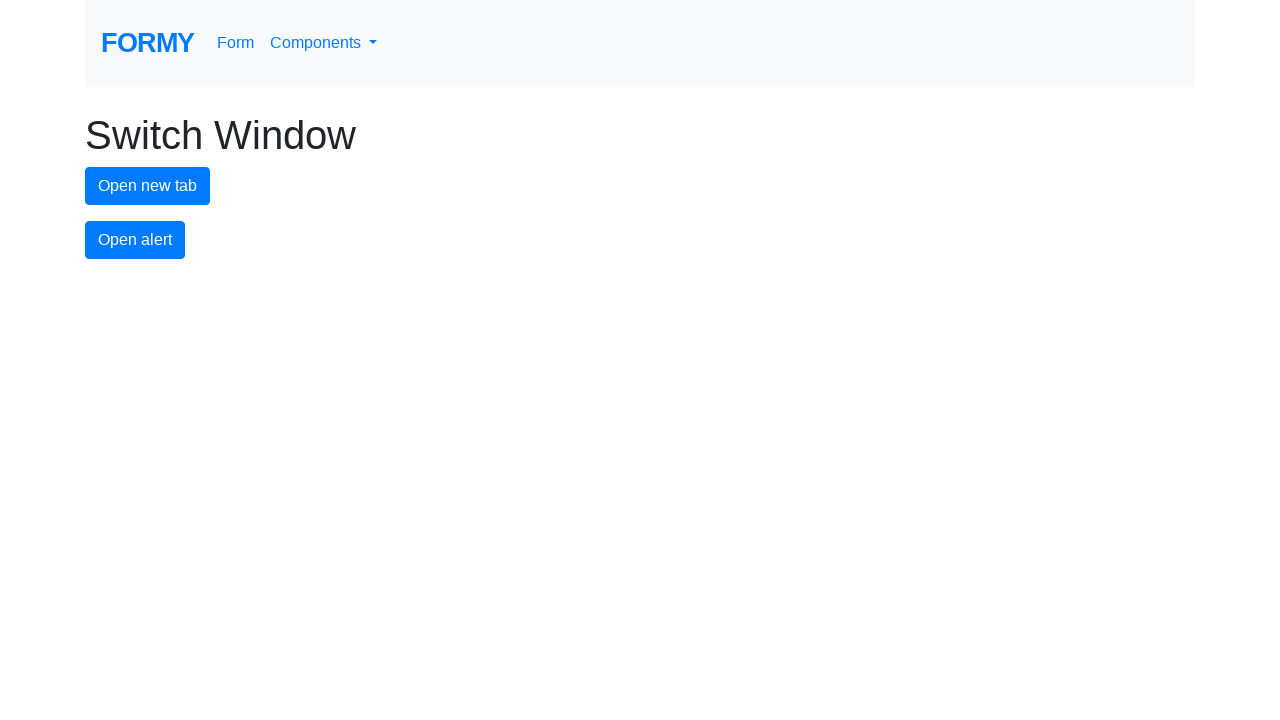

Set up dialog handler to automatically accept alerts
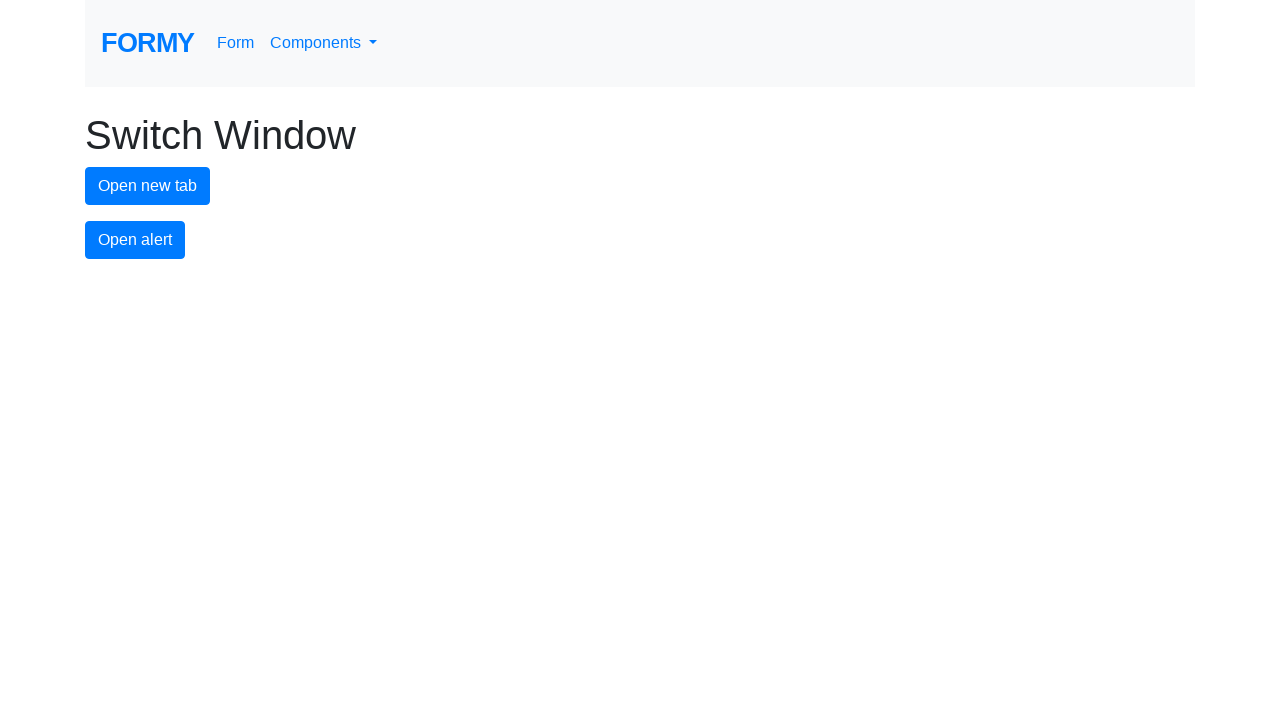

Clicked alert button to trigger alert dialog at (135, 240) on #alert-button
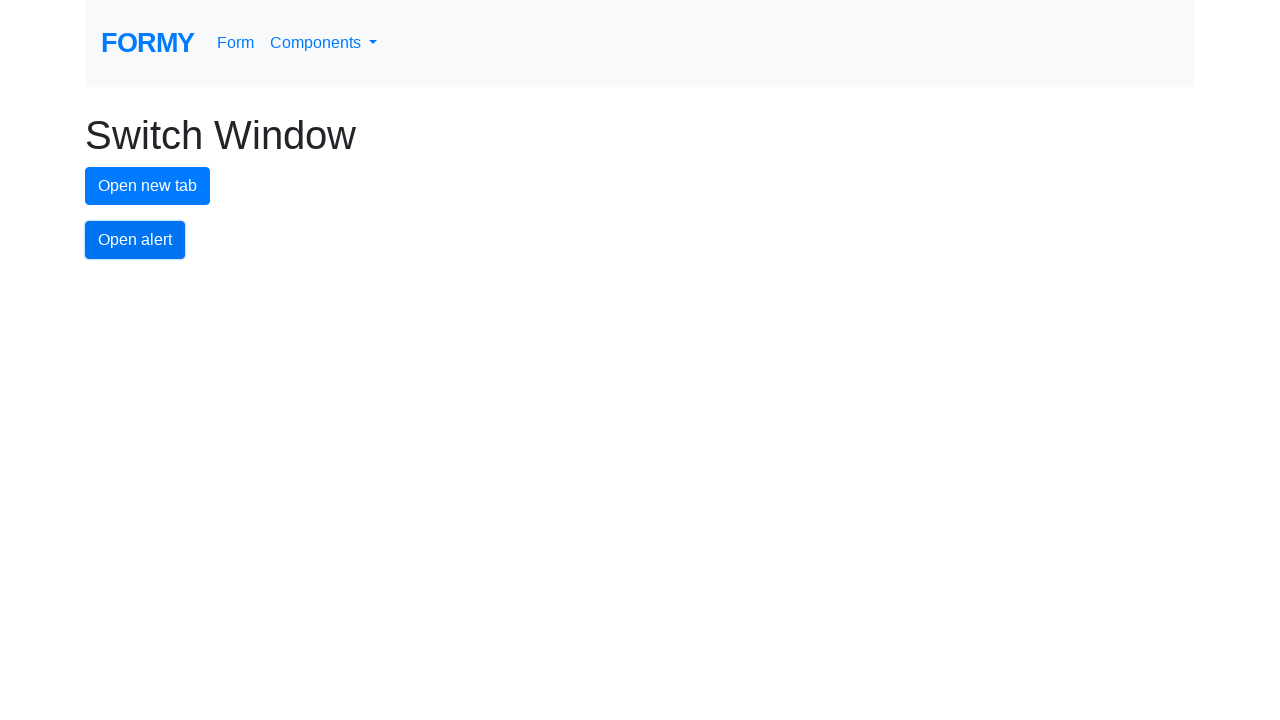

Waited for alert dialog handling to complete
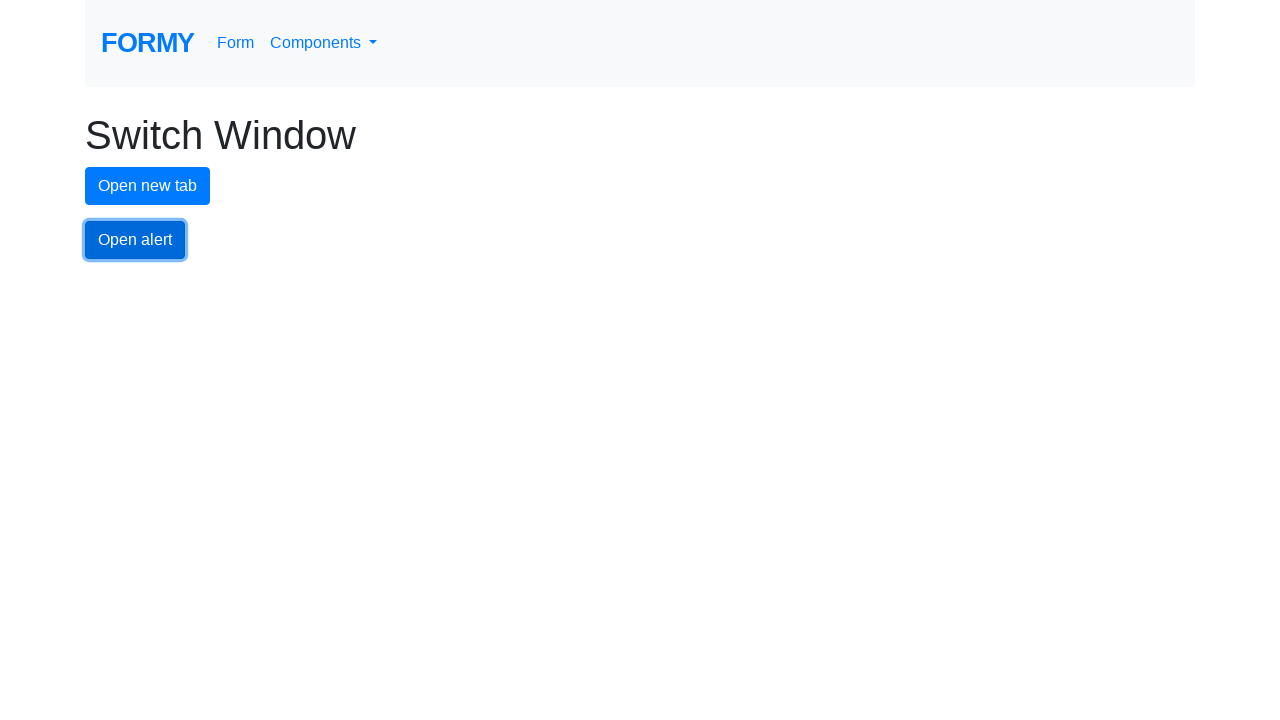

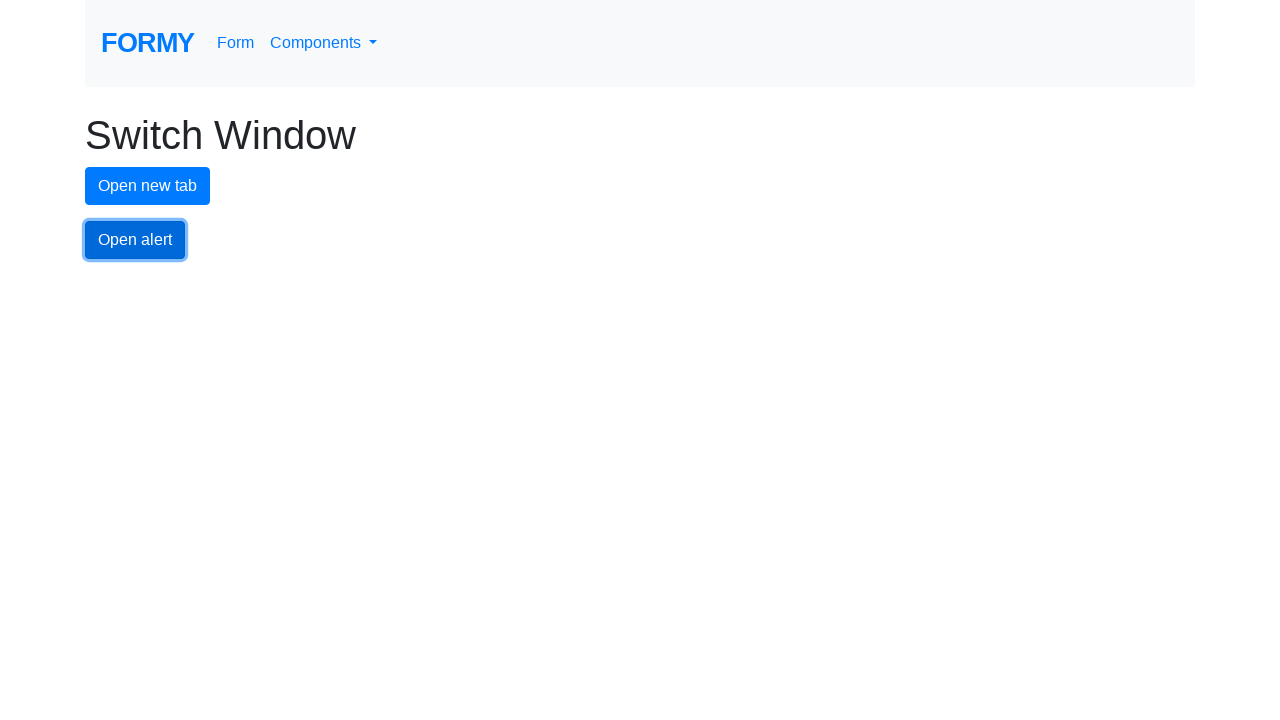